Tests auto-suggestive dropdown functionality by typing a partial country name and selecting a matching option from the suggestions

Starting URL: https://rahulshettyacademy.com/dropdownsPractise/

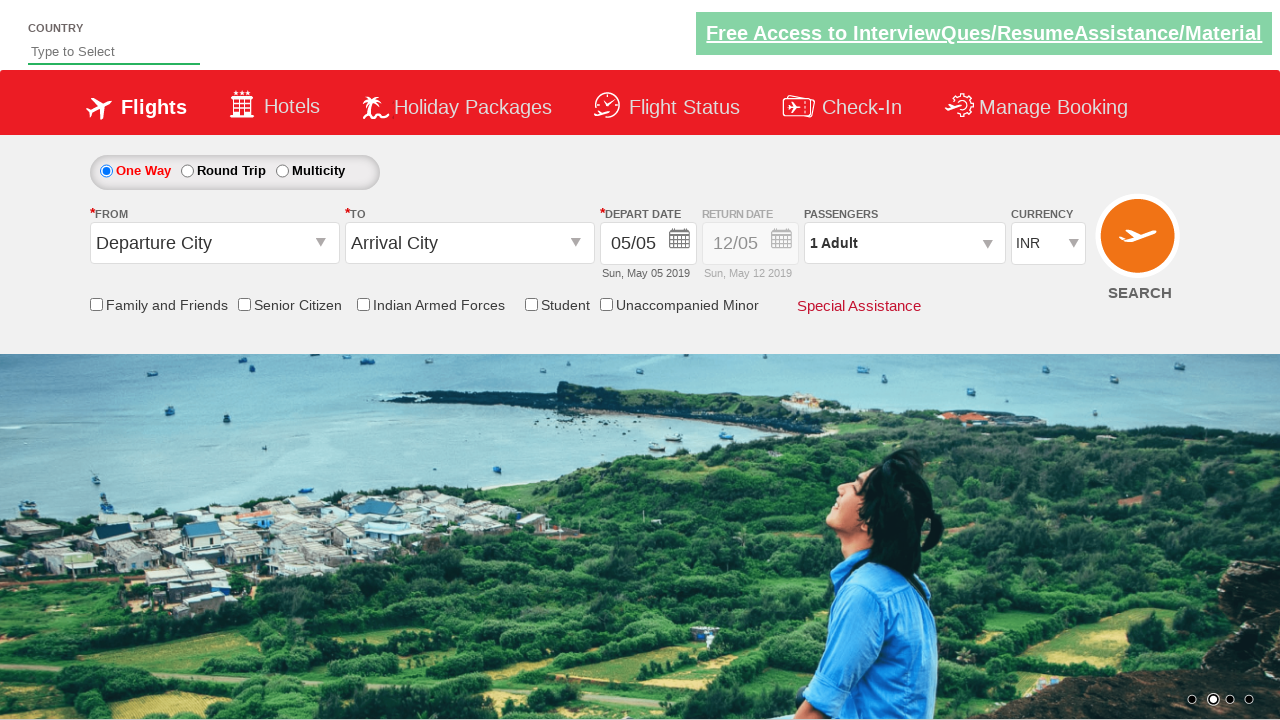

Typed 'ind' in autosuggest field to trigger dropdown on #autosuggest
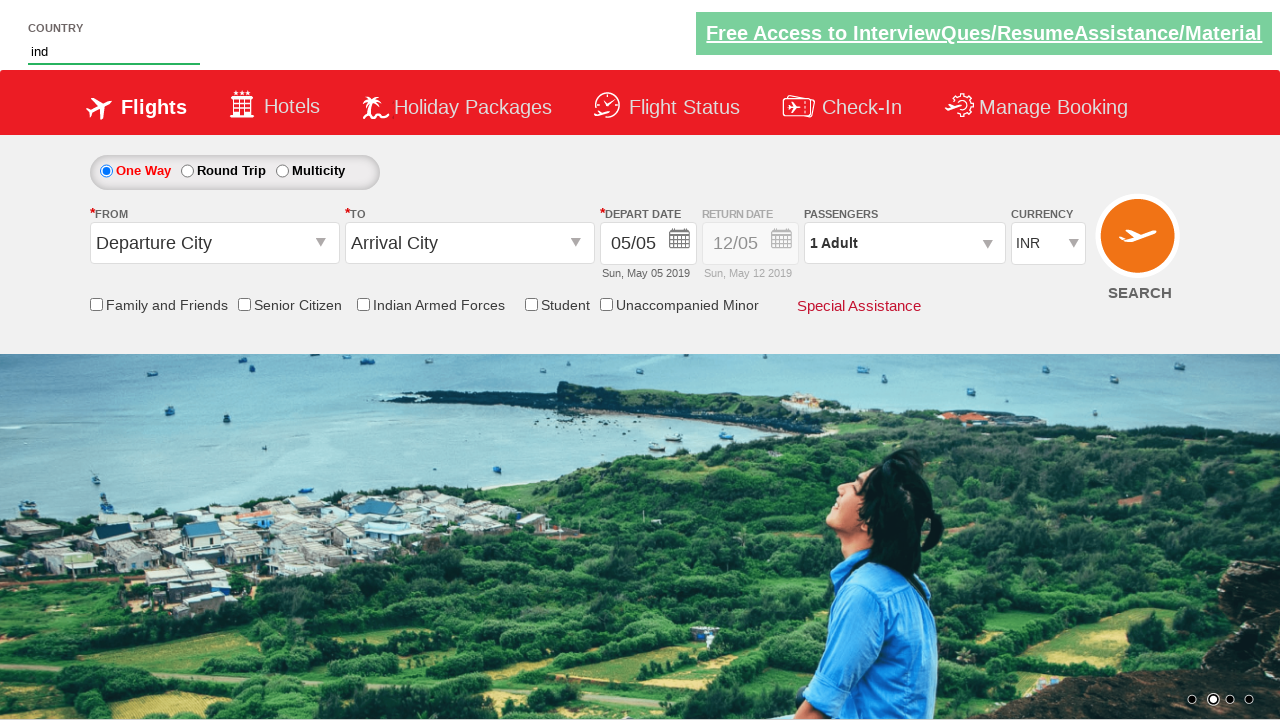

Auto-suggestive dropdown options loaded
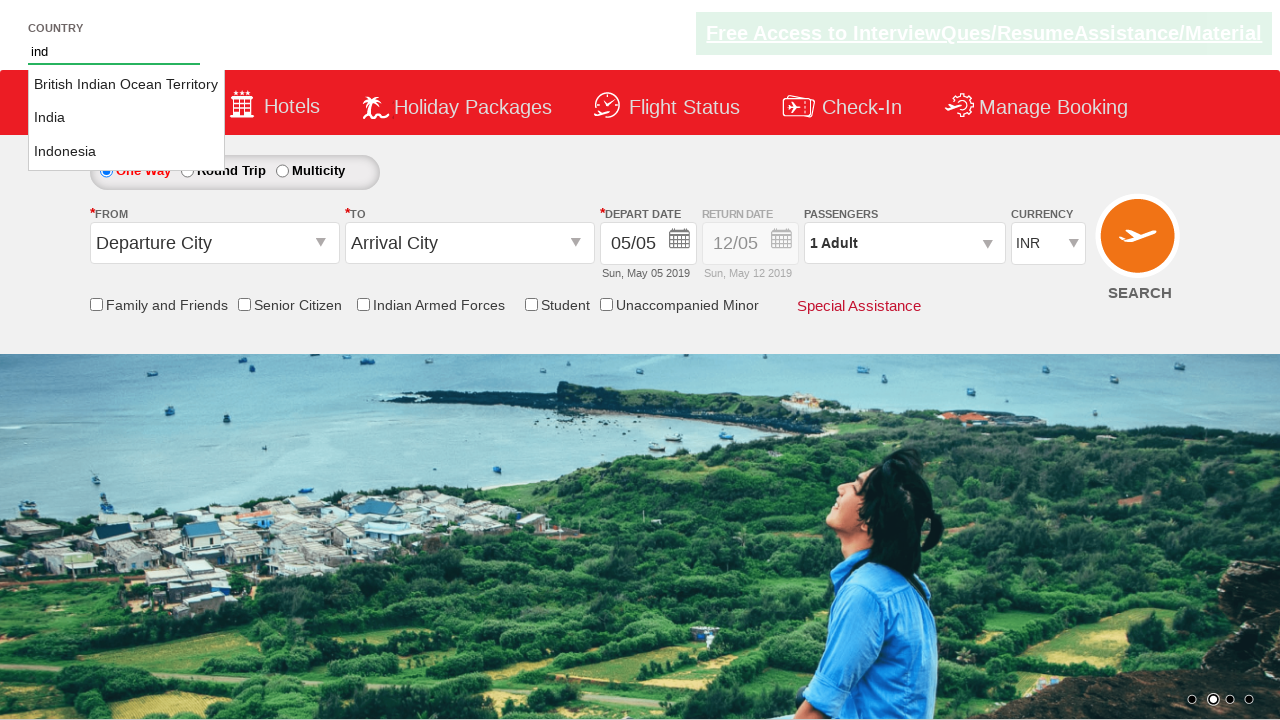

Selected 'India' from dropdown suggestions at (126, 118) on li.ui-menu-item a:text-is('India')
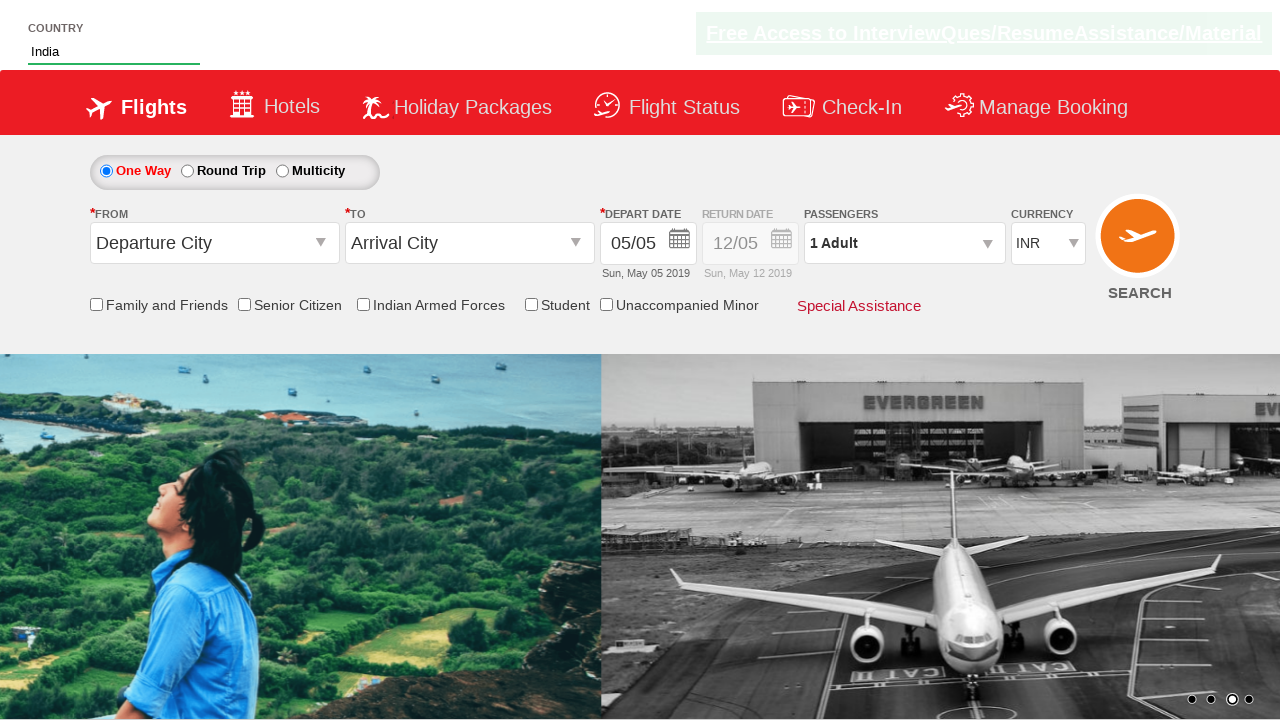

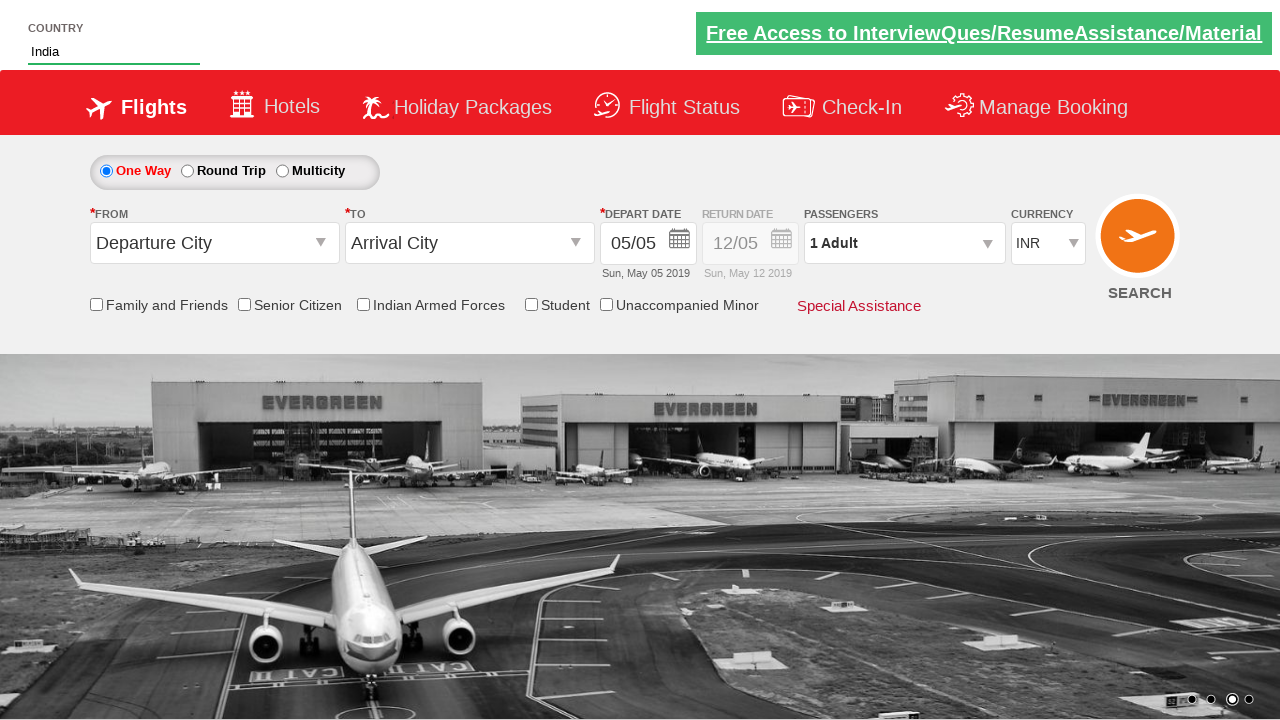